Navigates to the Community section via the navbar

Starting URL: https://playwright.dev/

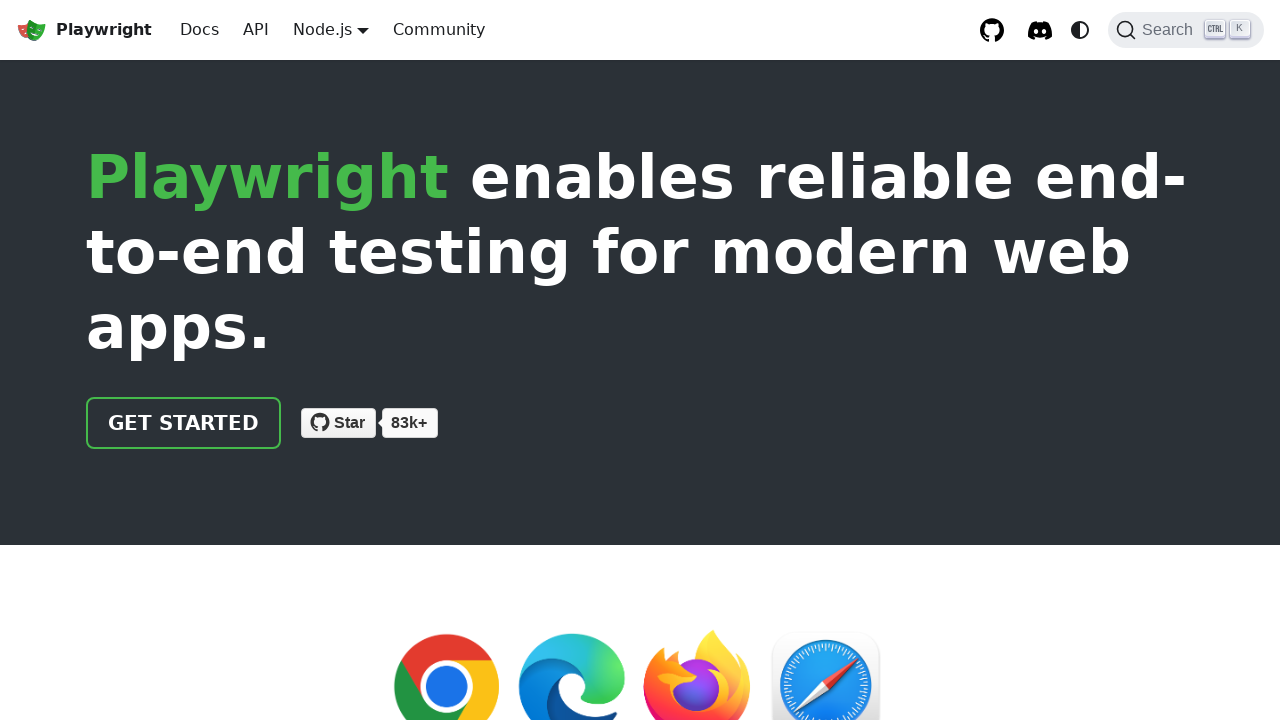

Clicked on Community link in navbar to navigate to Community section at (439, 30) on a.navbar__item[href='/community/welcome']
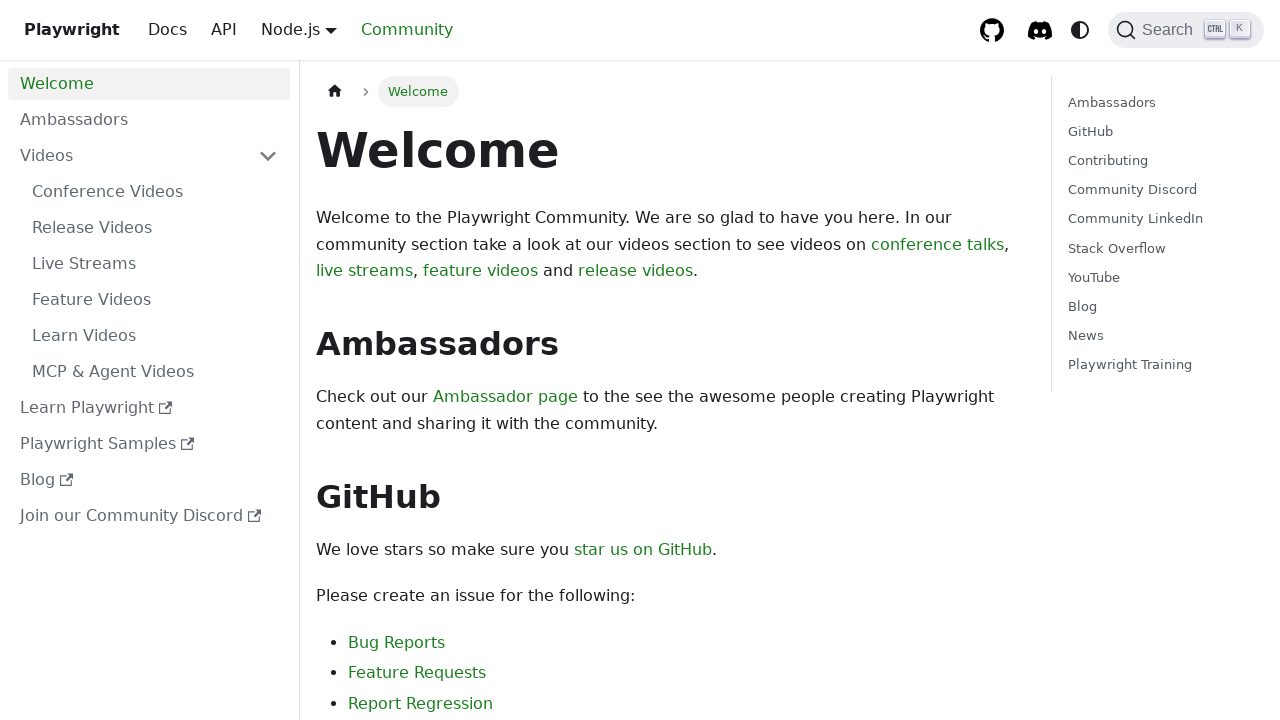

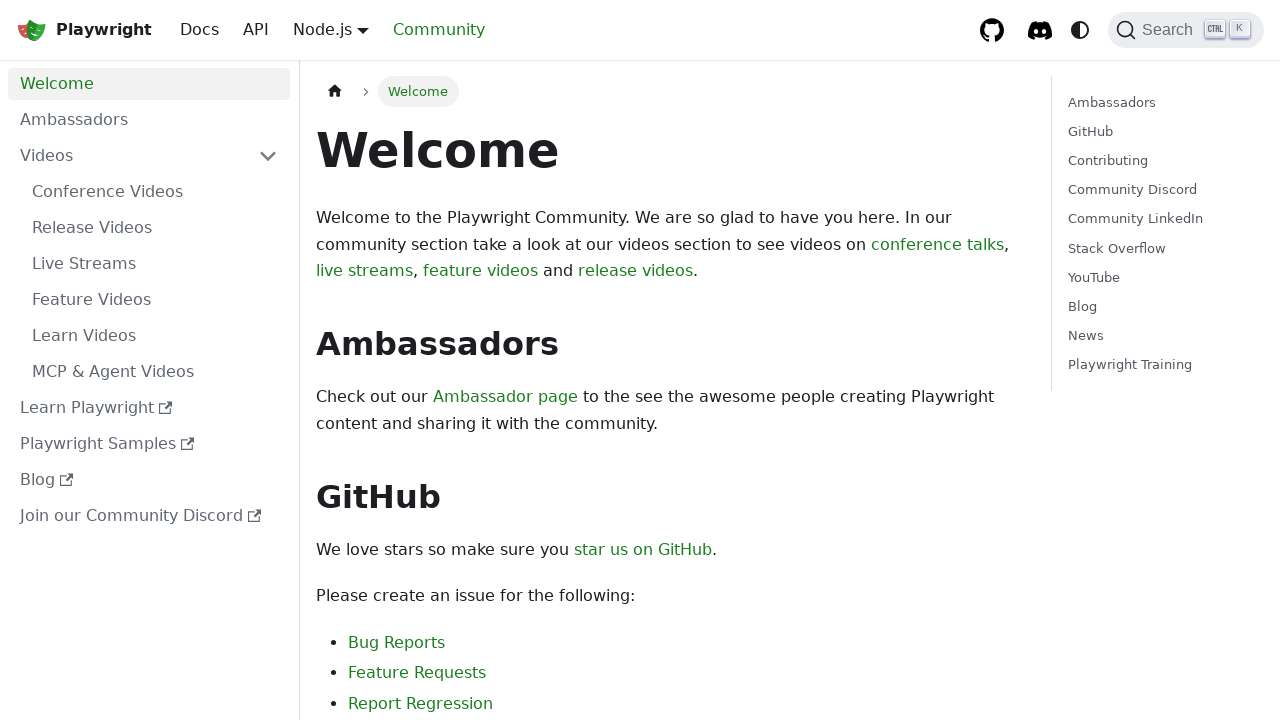